Tests hover functionality by hovering over the first avatar figure and verifying that the caption (additional user information) becomes visible.

Starting URL: http://the-internet.herokuapp.com/hovers

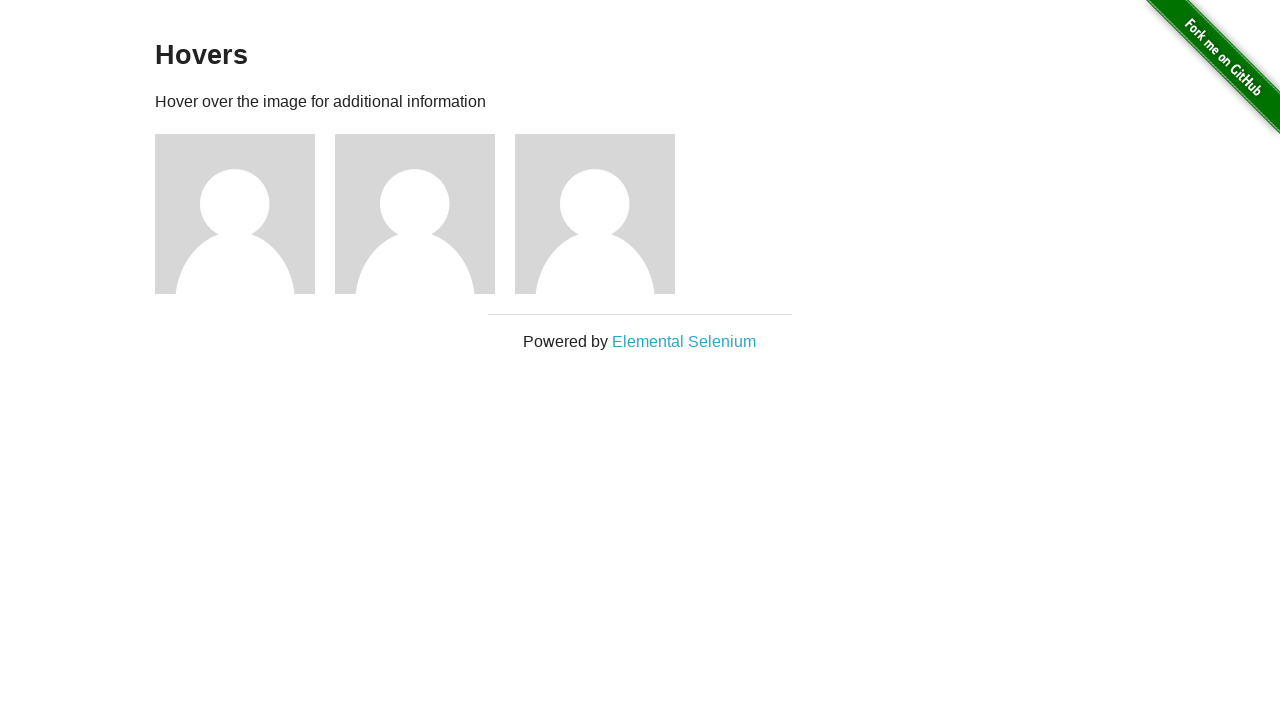

Located the first avatar figure element
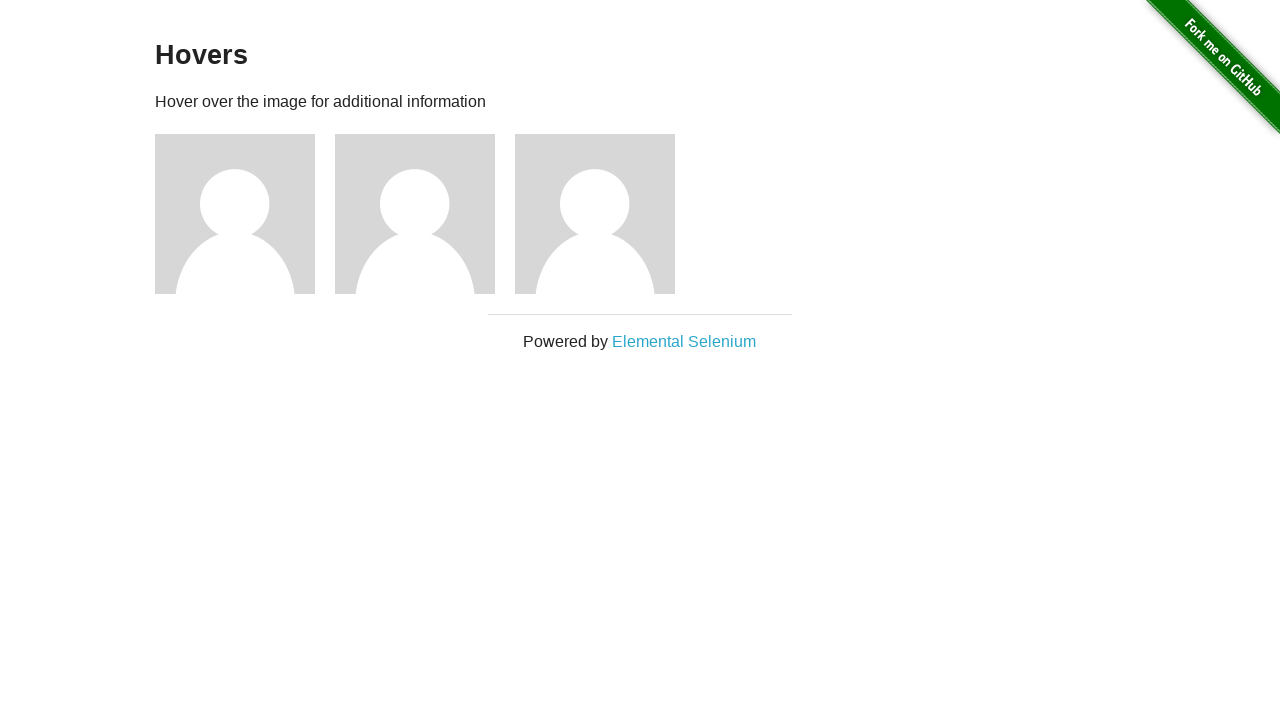

Hovered over the first avatar figure at (245, 214) on .figure >> nth=0
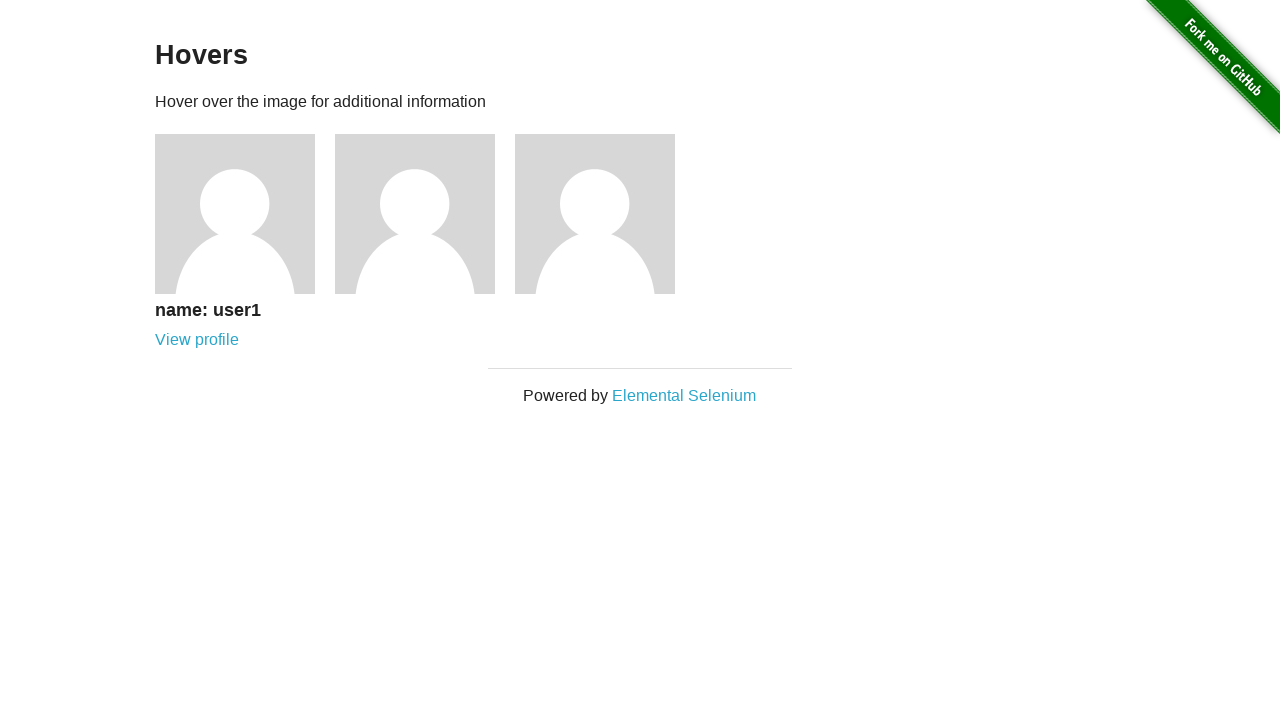

Caption (figcaption) became visible after hovering
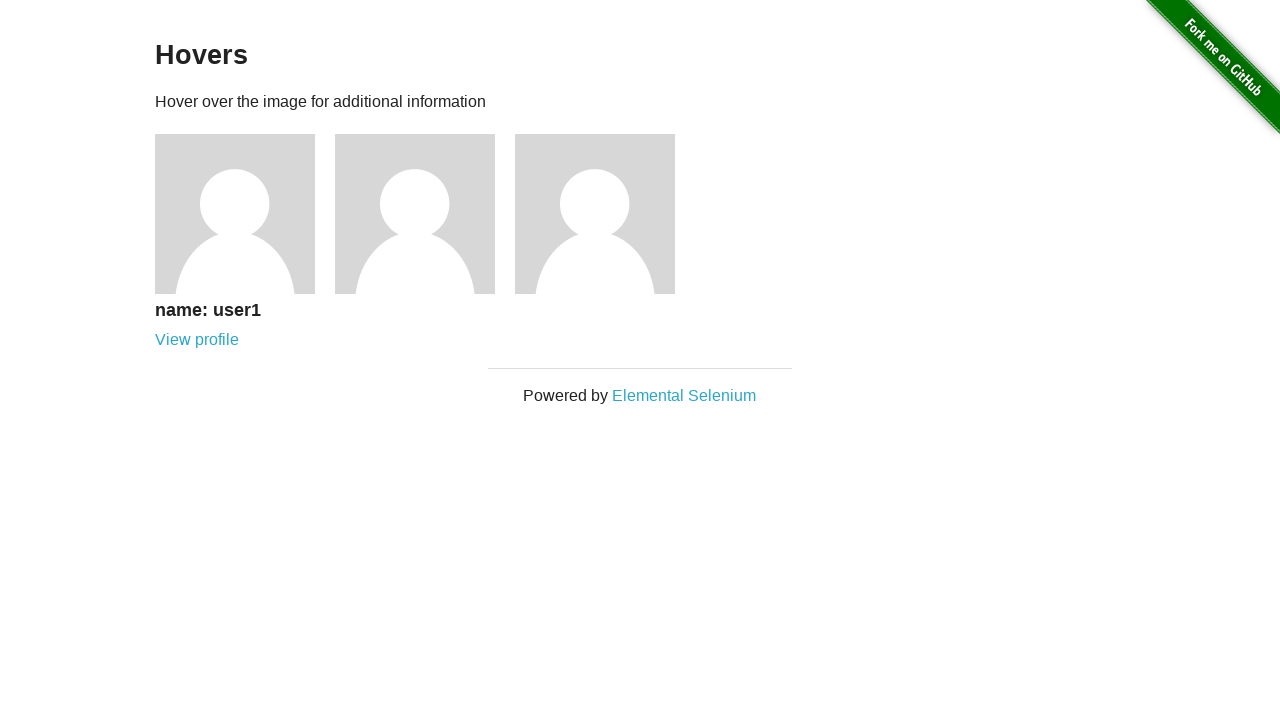

Verified that the caption is visible on the first avatar
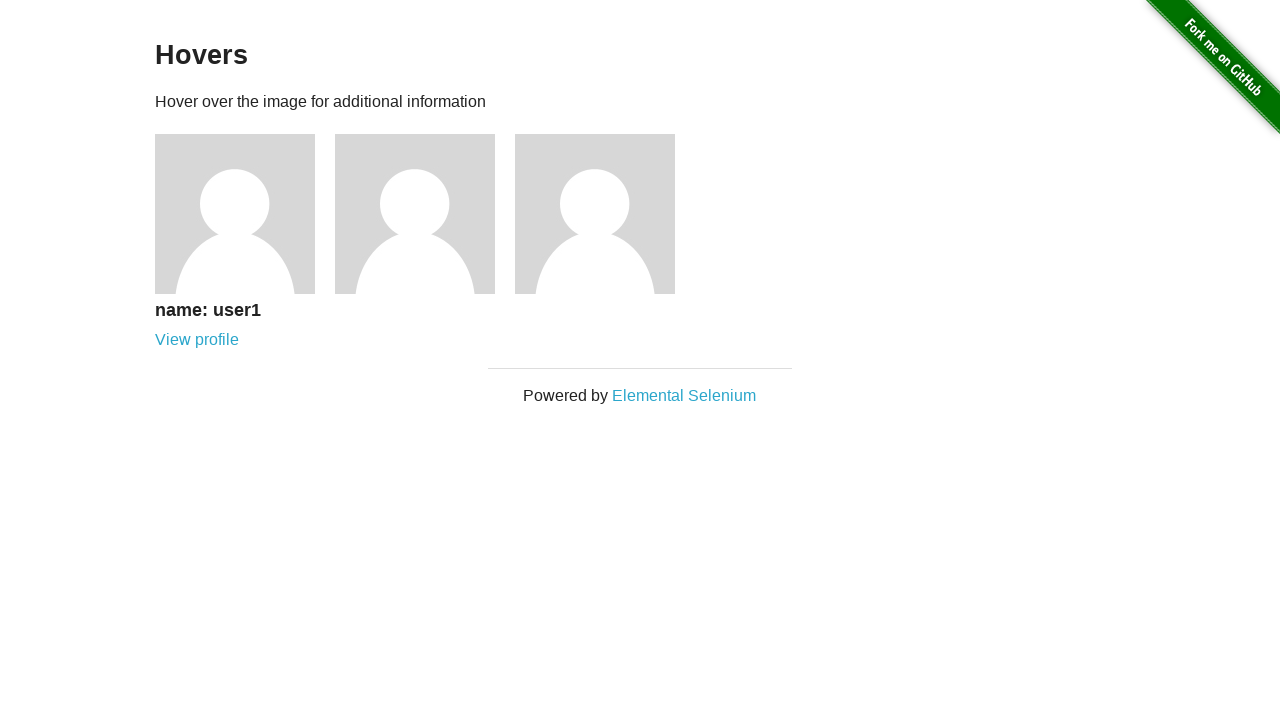

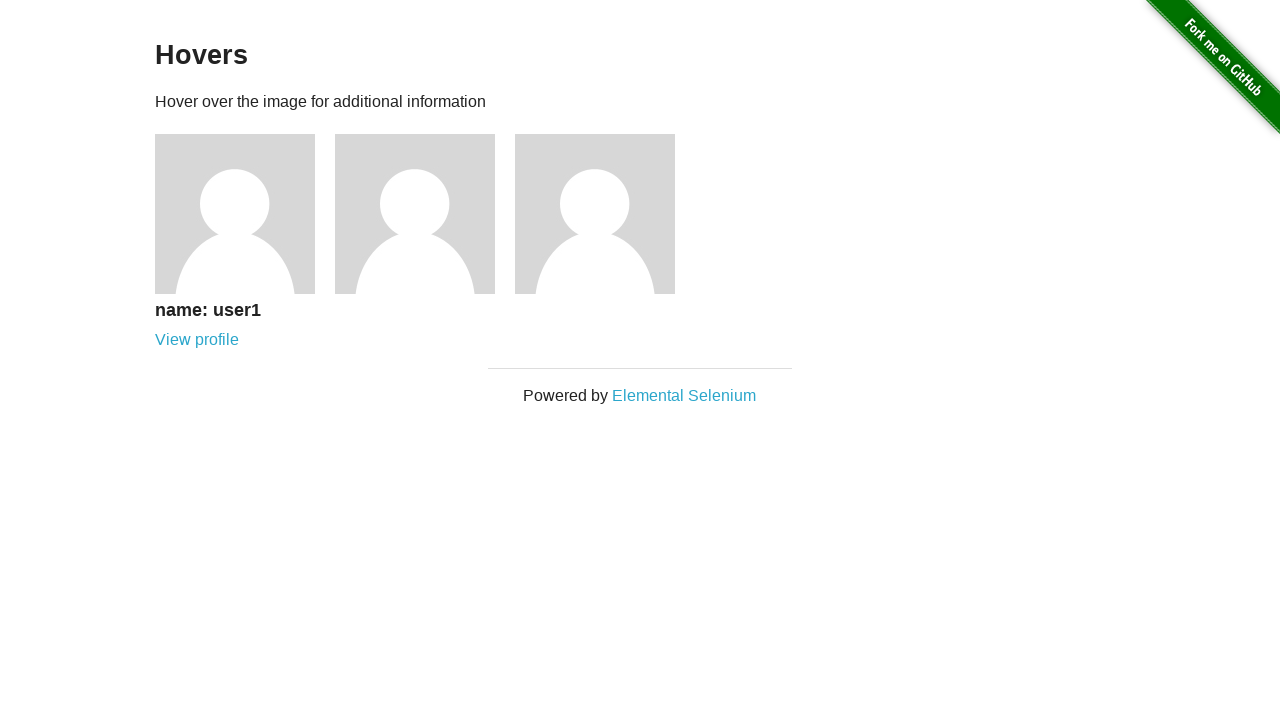